Navigates to PlayStation support subscriptions page and verifies text in different accordion sections about PlayStation Plus subscription management

Starting URL: https://www.playstation.com/ru-ru/

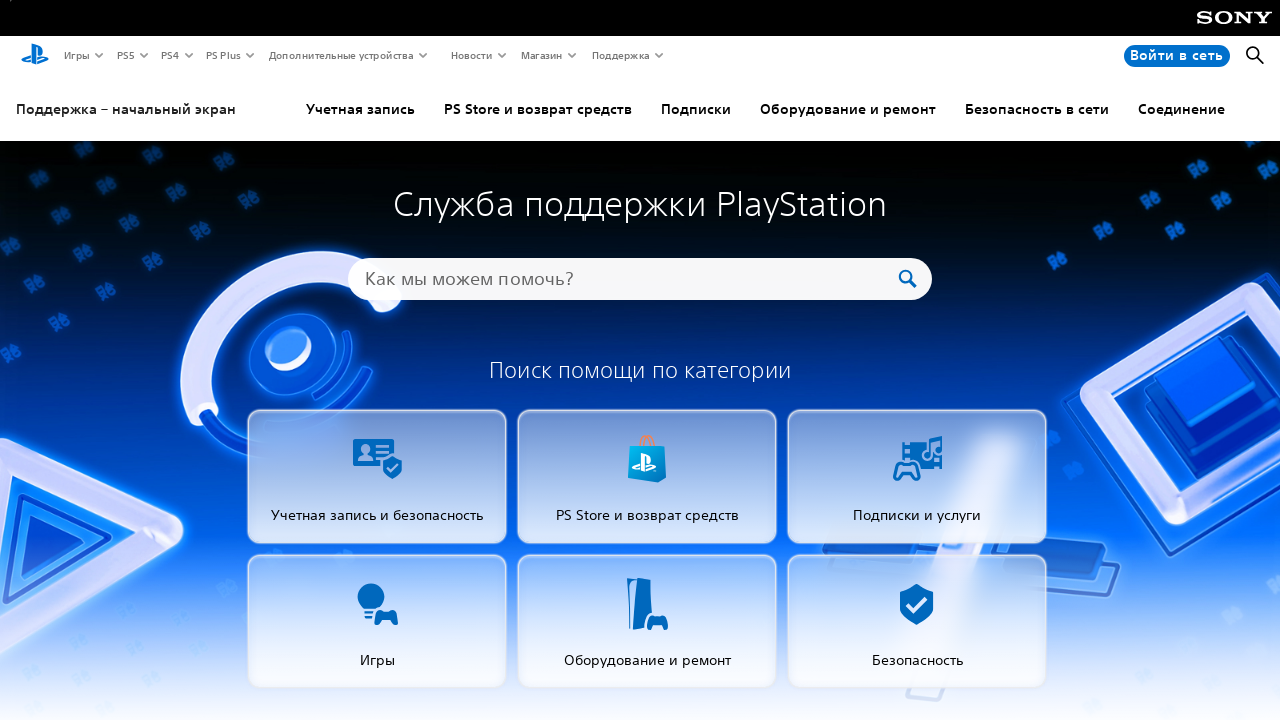

Clicked on subscriptions support link at (696, 109) on a[href='/ru-ru/support/subscriptions/']
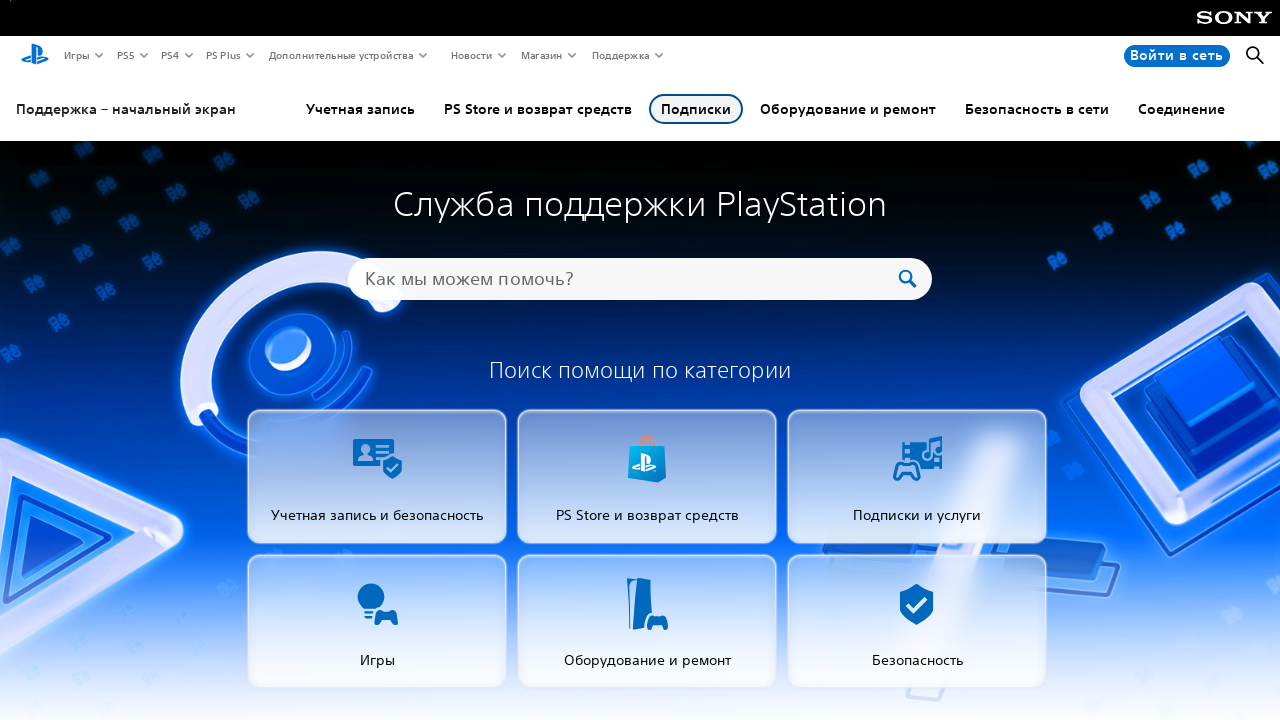

Waited for PlayStation Plus tile button to load
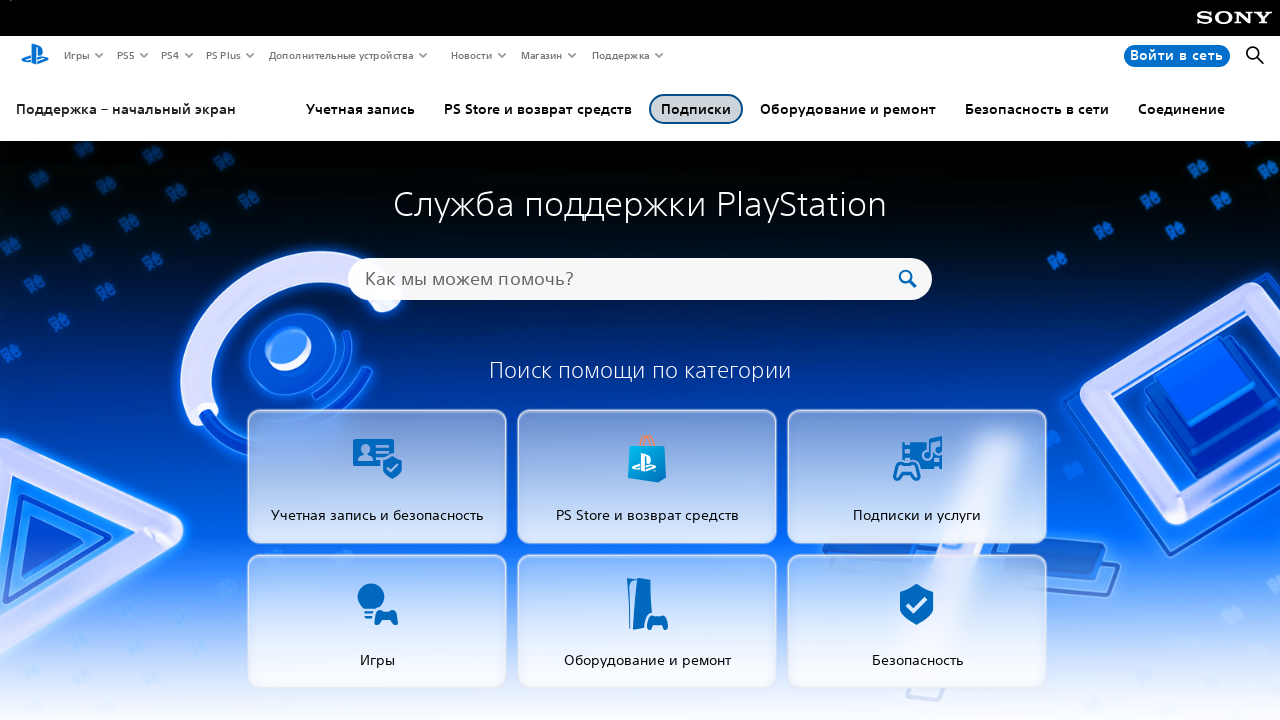

Clicked on PlayStation Plus tile button at (370, 640) on .tile__btn:has-text('PlayStation Plus')
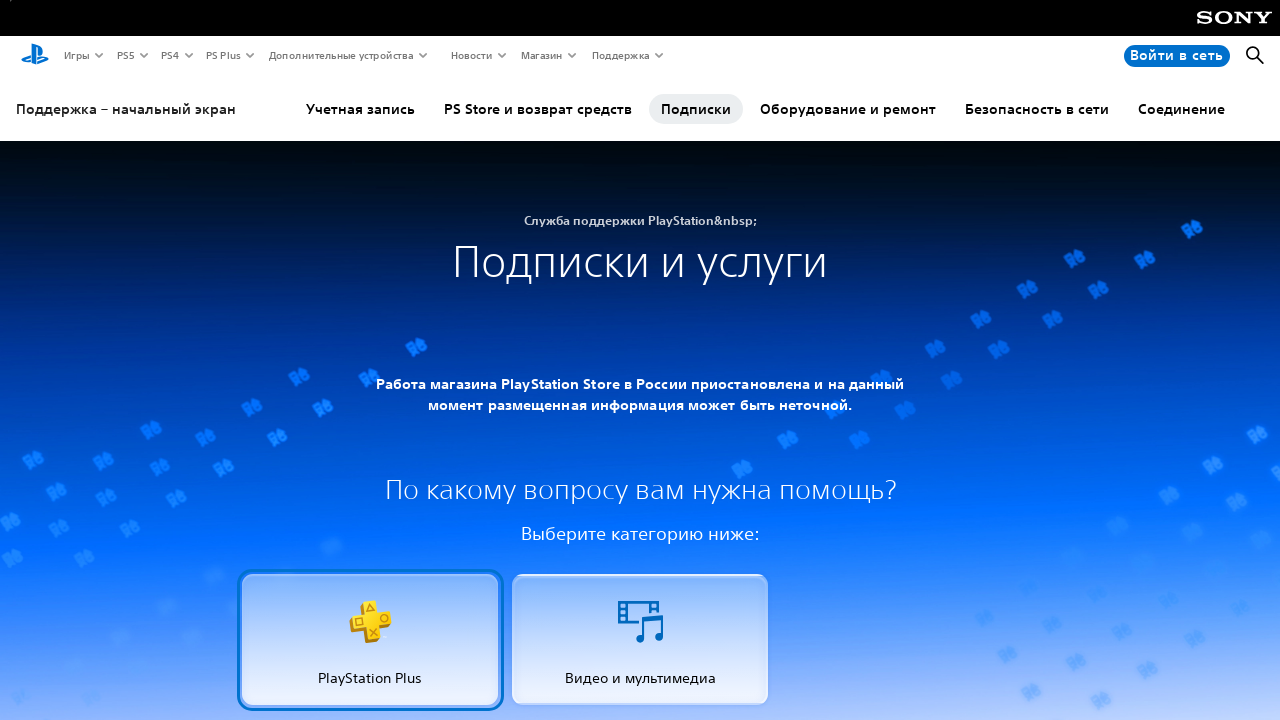

Waited for accordion section 1 to load
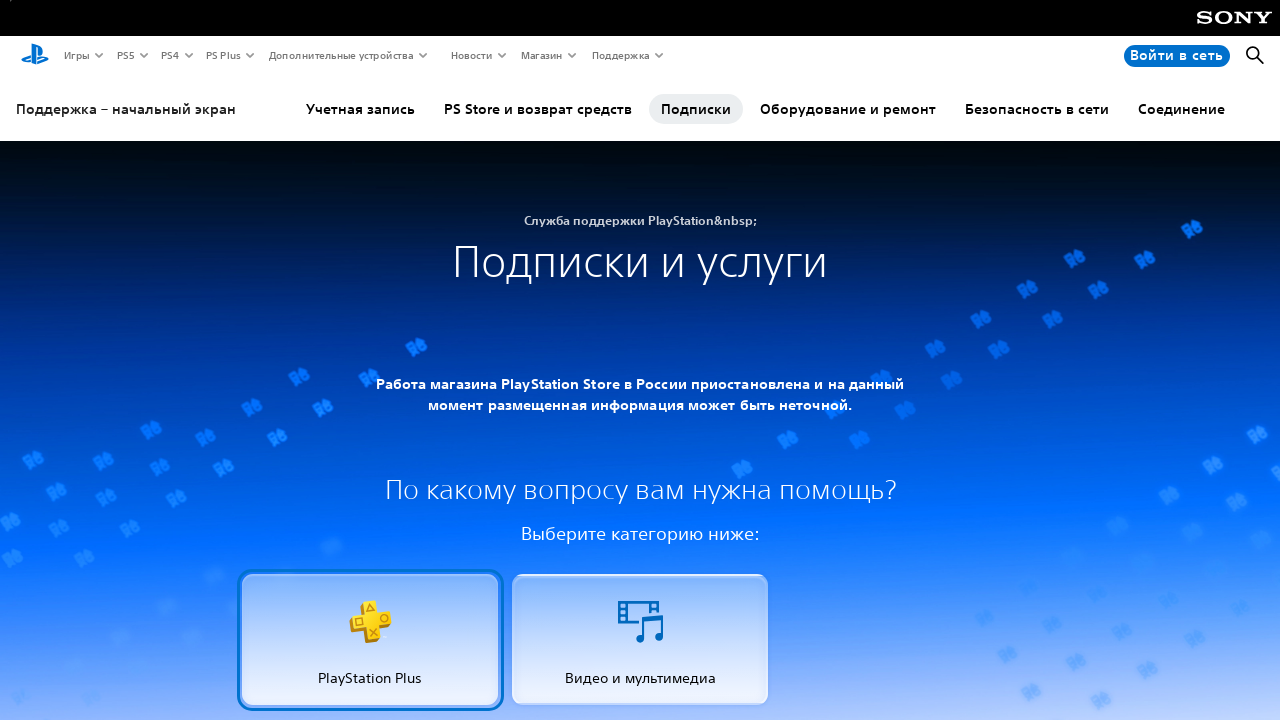

Verified text 'Как изменить план подписки PlayStation®Plus' in accordion section 1
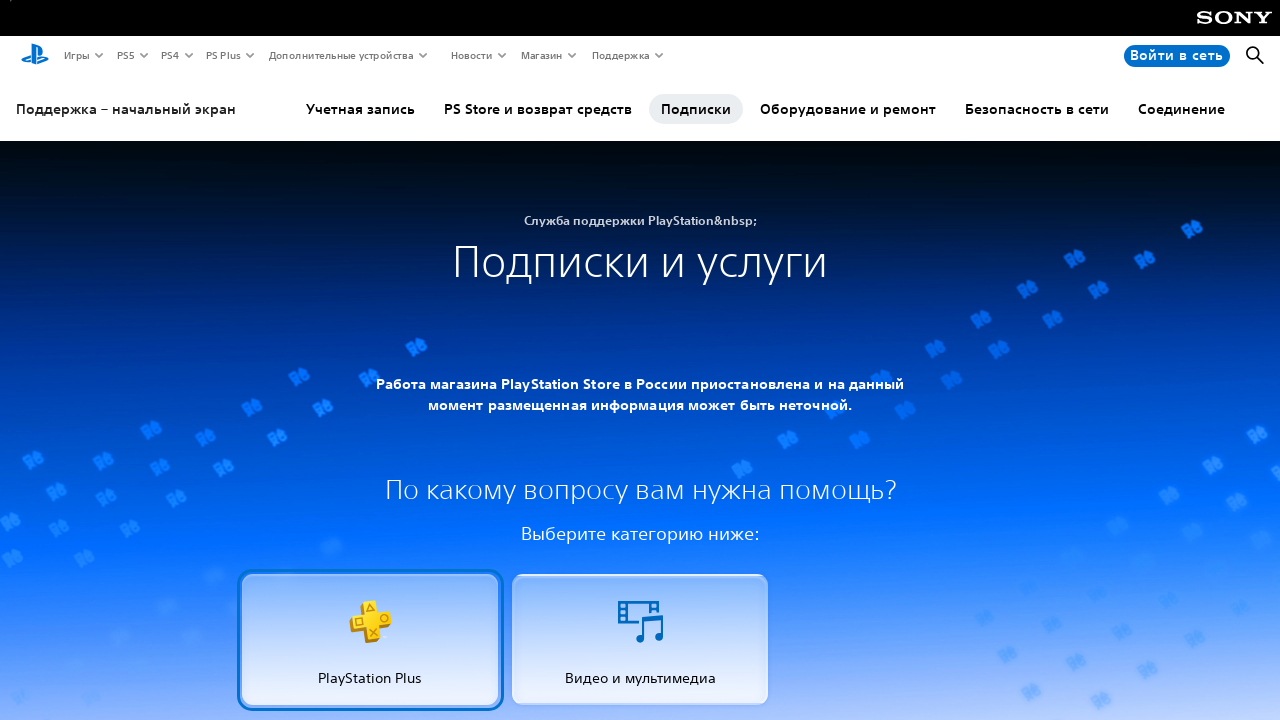

Verified text 'Как оформить подписку PlayStation Plus' in accordion section 2
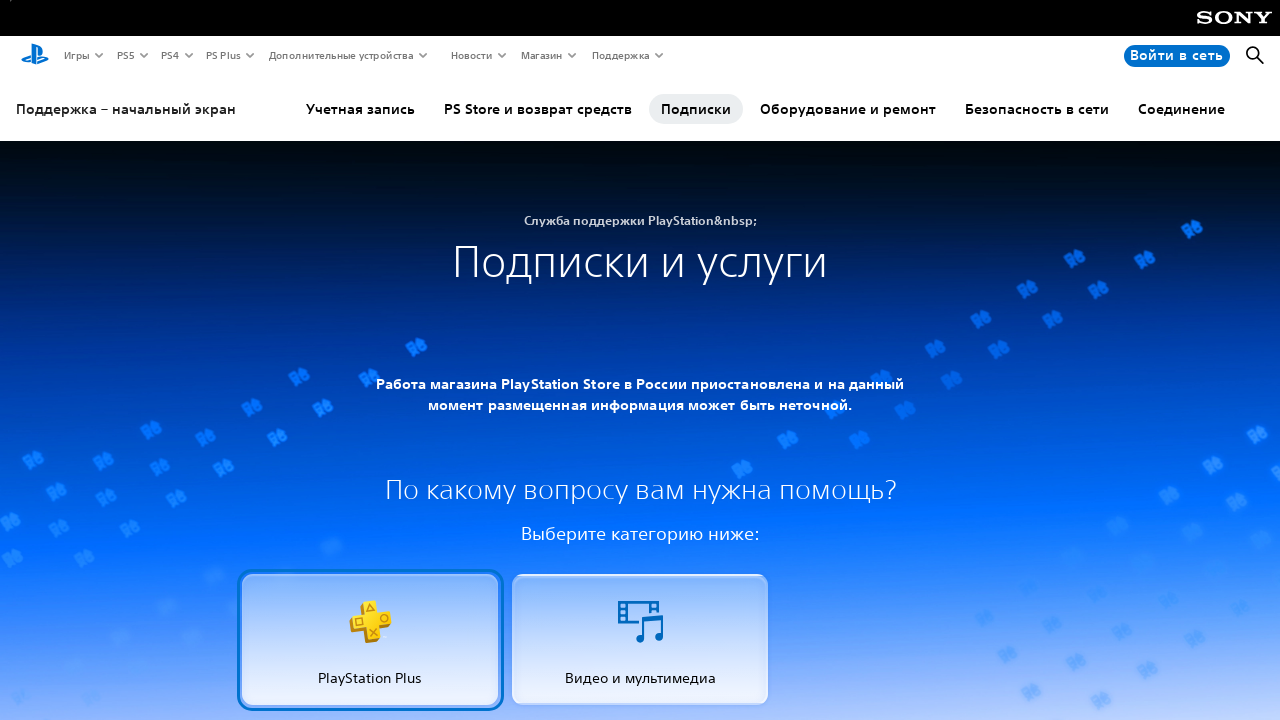

Verified text 'Как отменить подписку PlayStation Plus' in accordion section 3
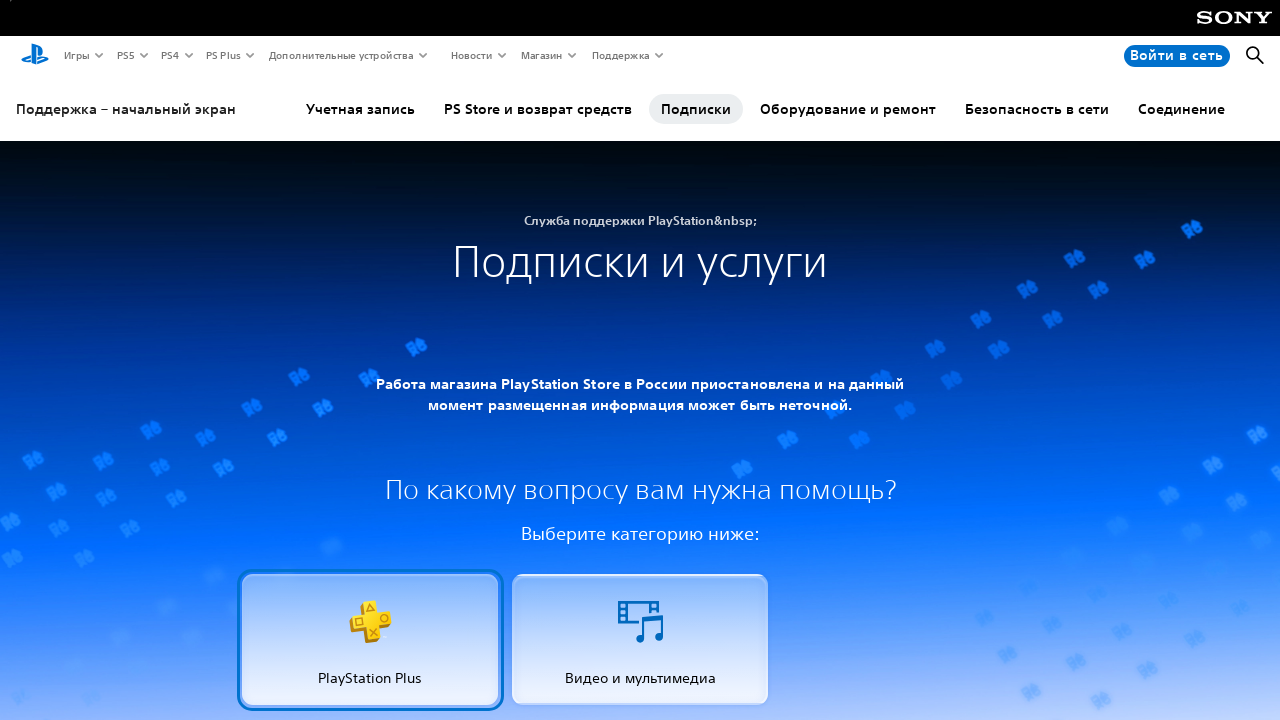

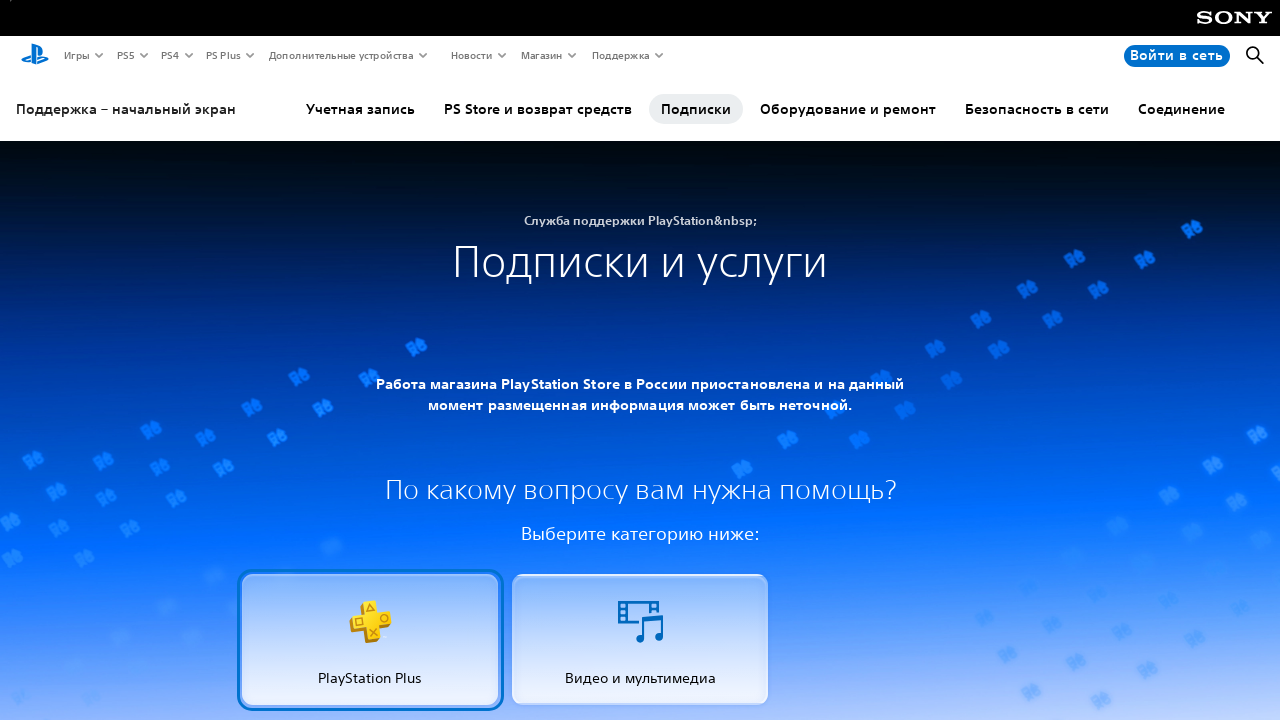